Tests navigation to the "Суспільство" (Society) section by clicking the corresponding link

Starting URL: https://www.ukr.net/

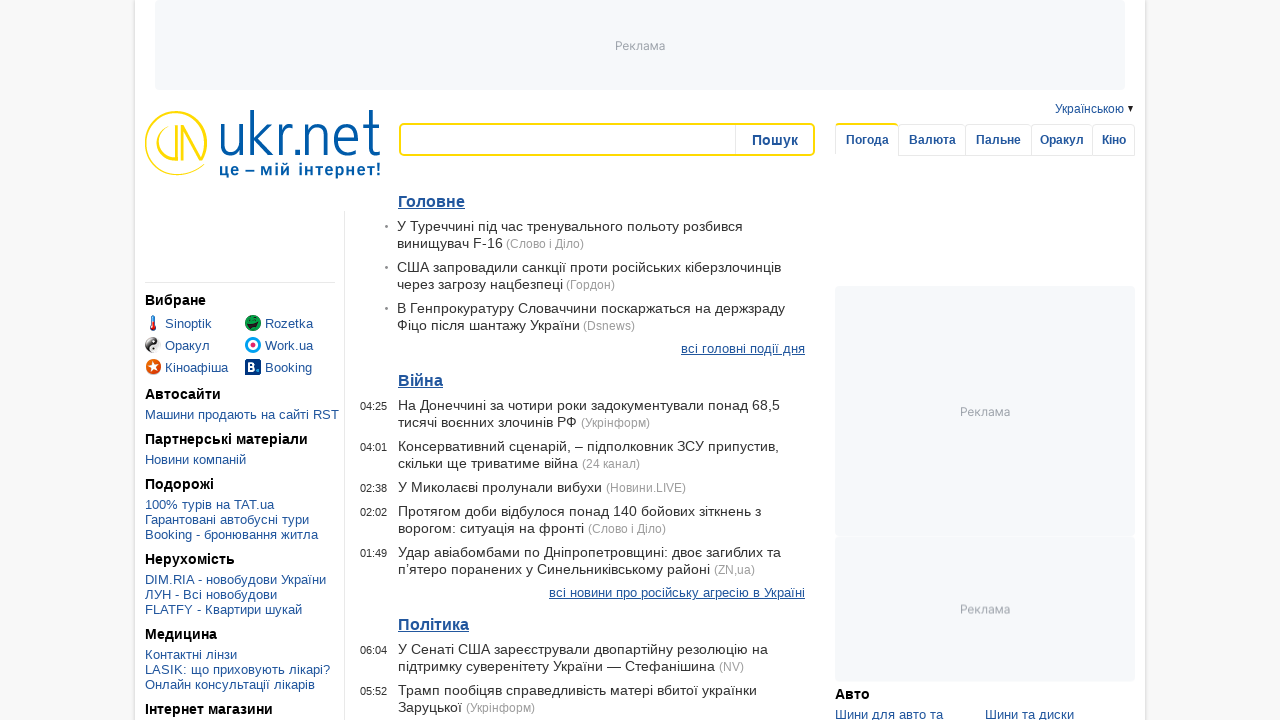

Clicked on 'Суспільство' (Society) link at (448, 360) on text=Суспільство
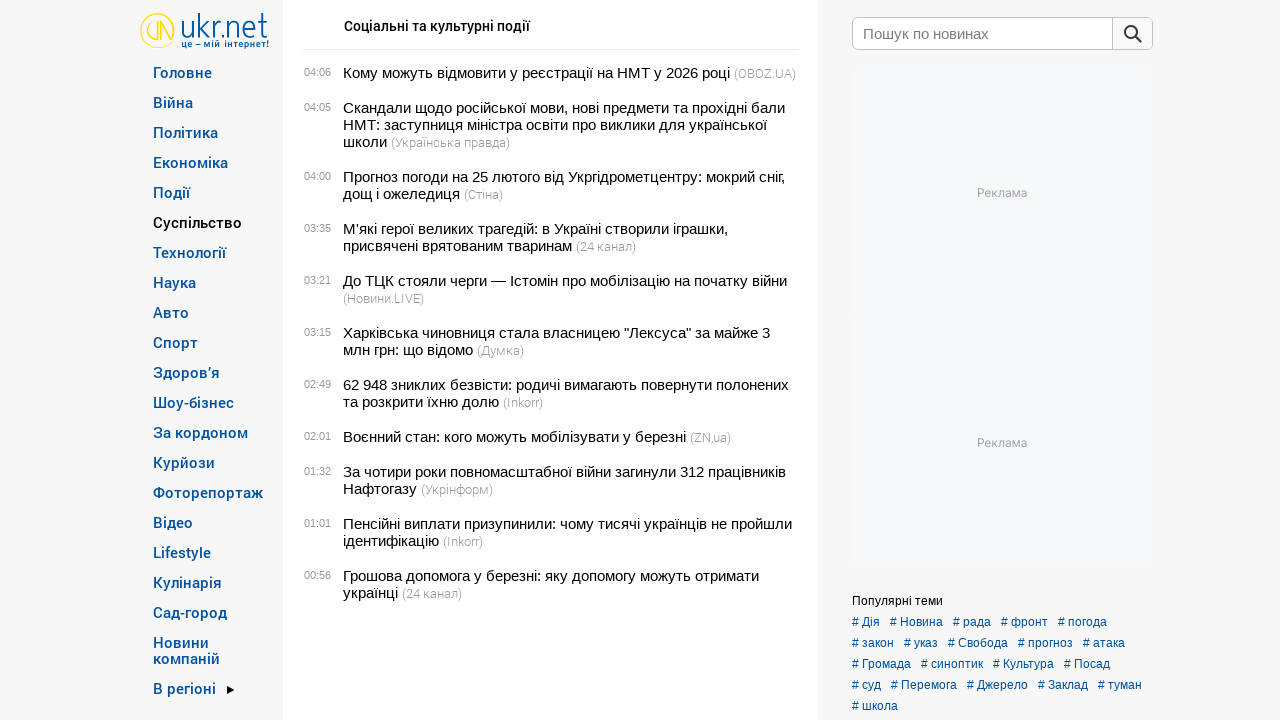

Society section loaded successfully
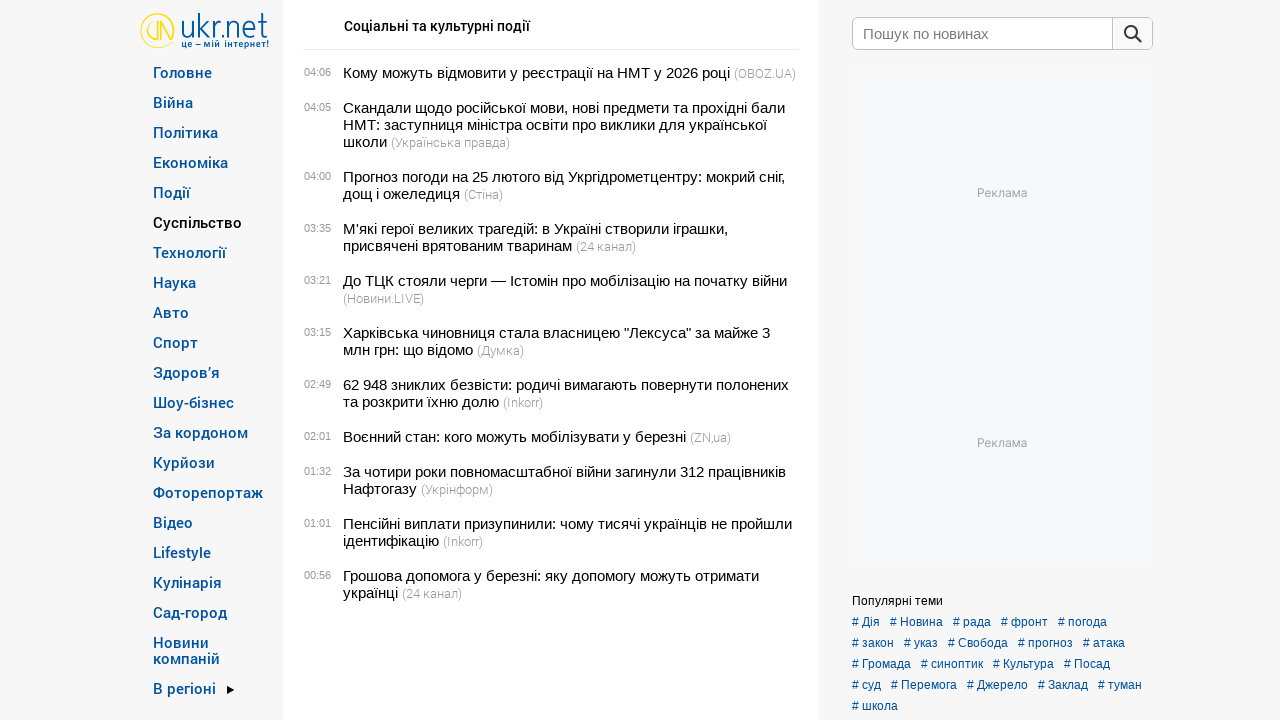

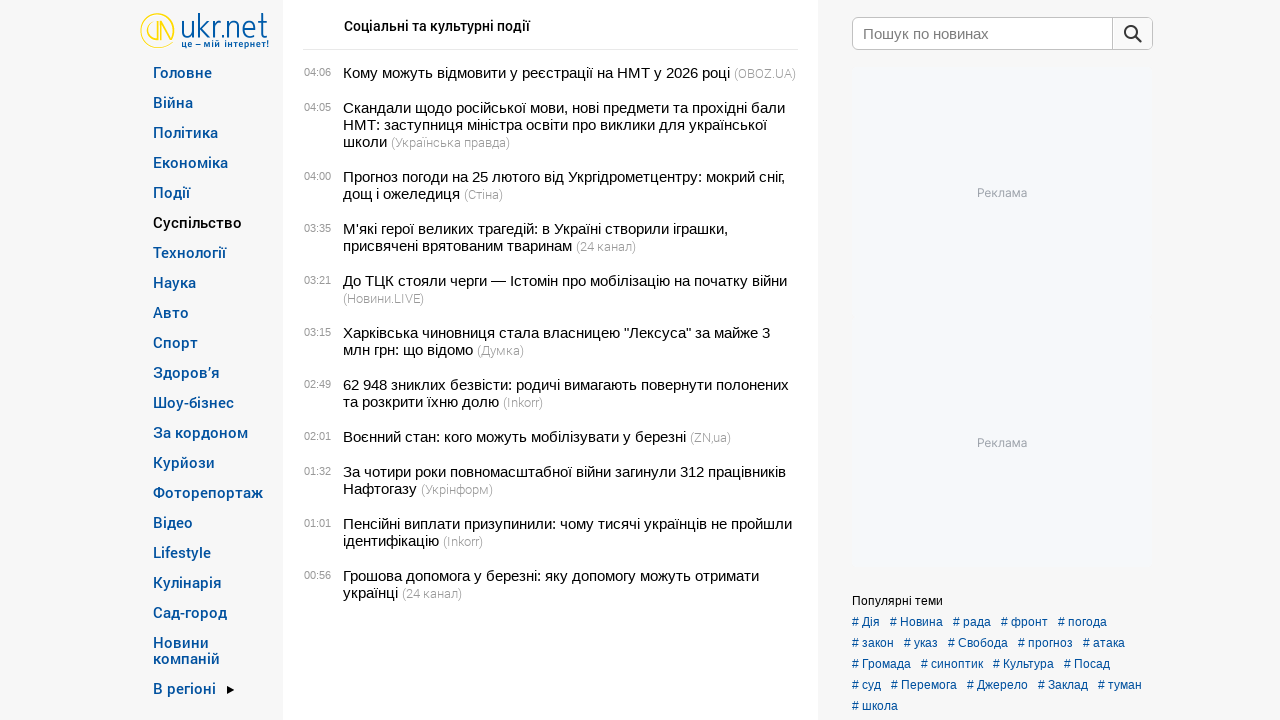